Tests login with both invalid username and password to verify error message

Starting URL: https://www.saucedemo.com/

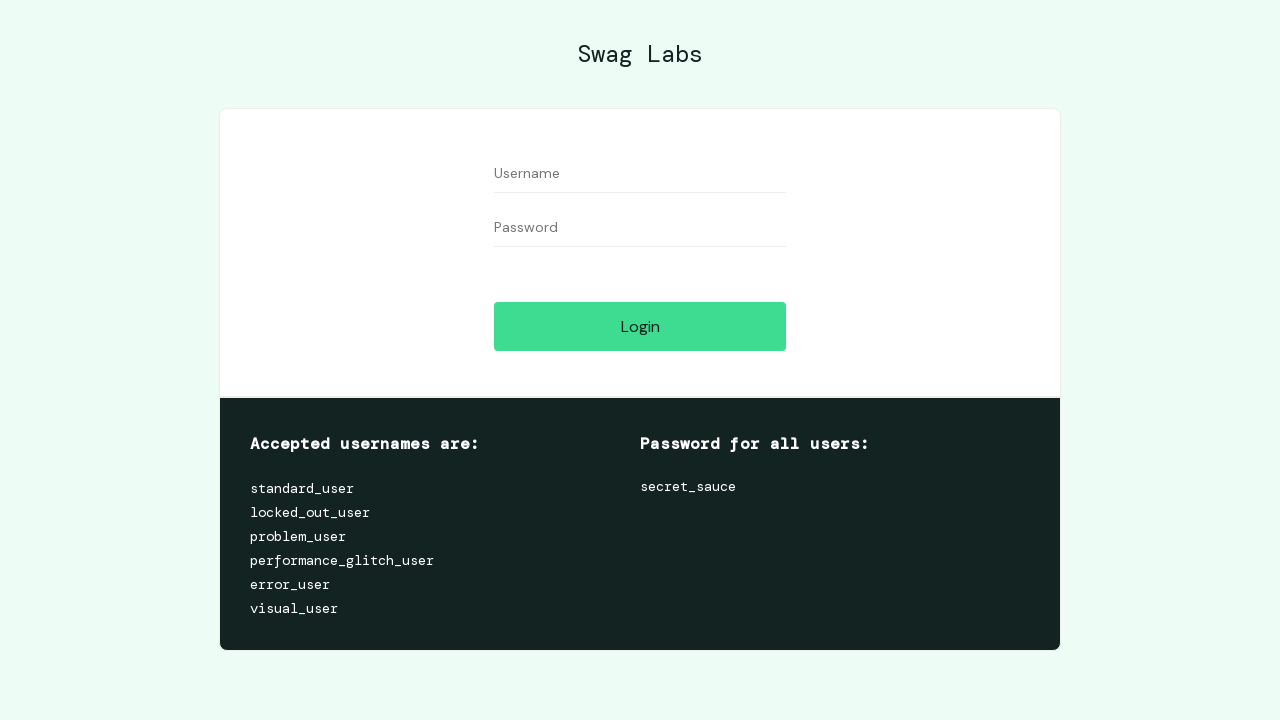

Filled username field with invalid username '123456' on #user-name
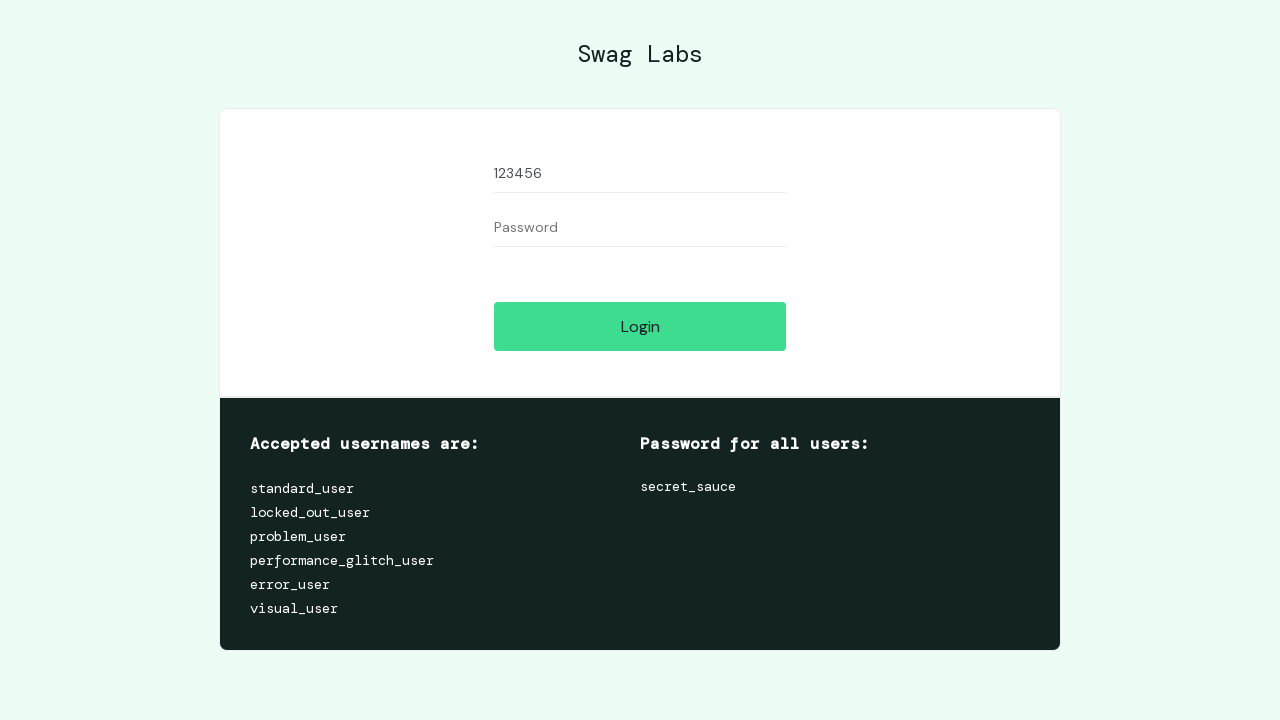

Filled password field with invalid password '123456' on #password
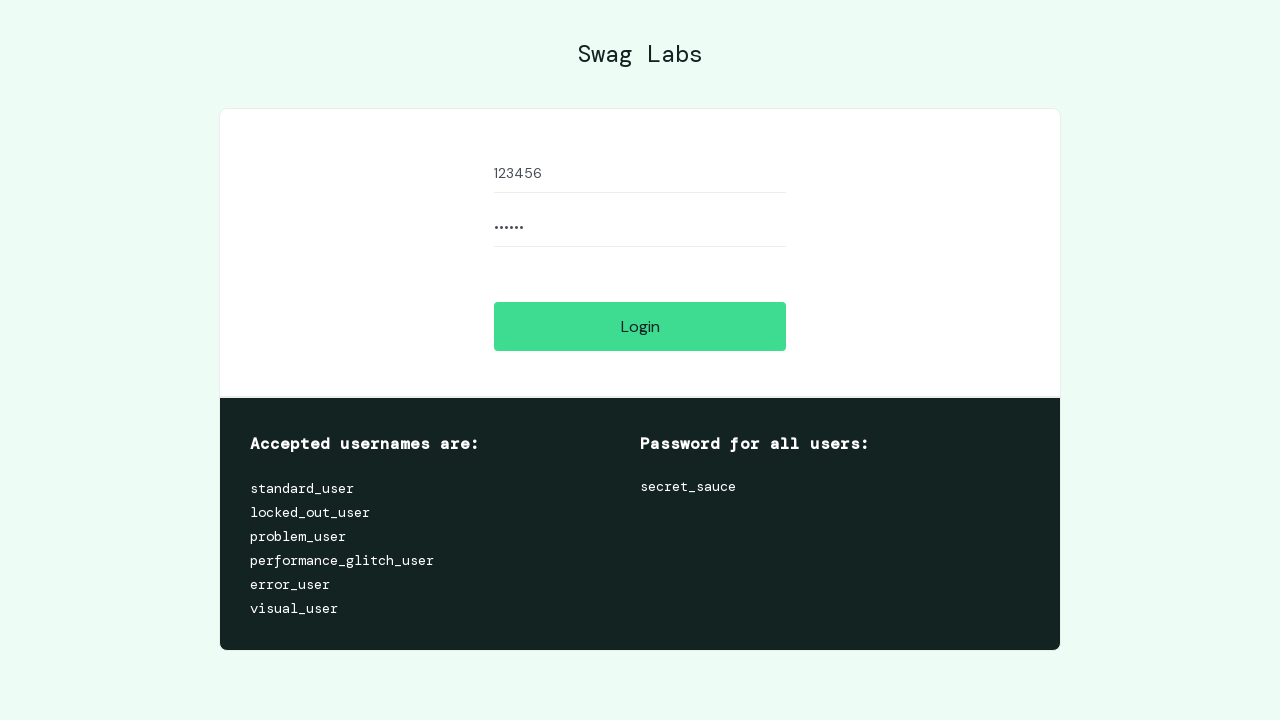

Clicked login button with invalid credentials at (640, 326) on #login-button
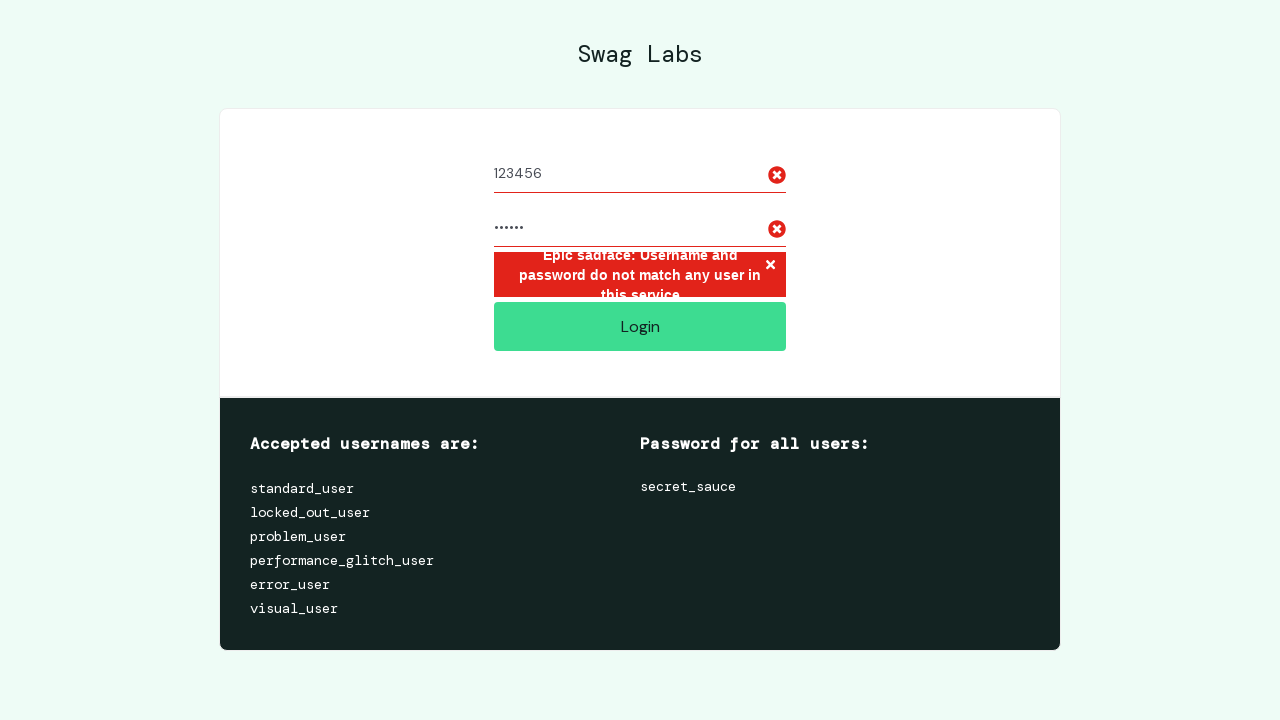

Error message appeared on screen
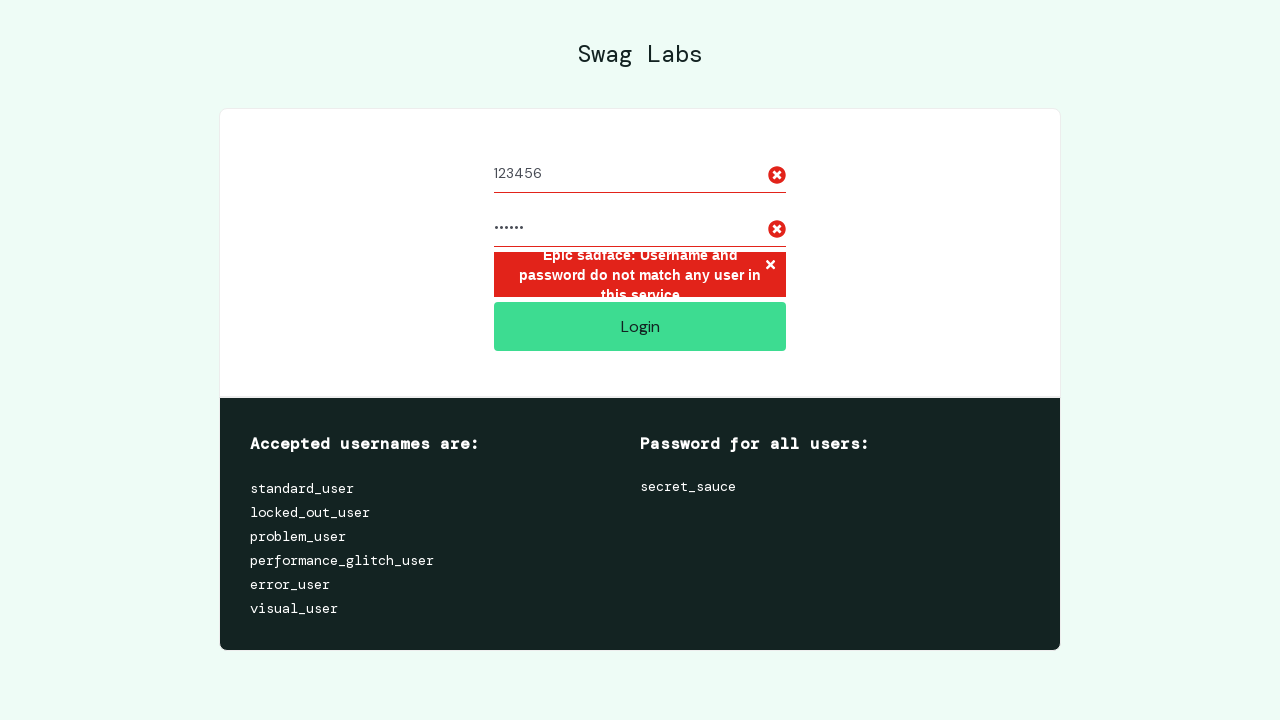

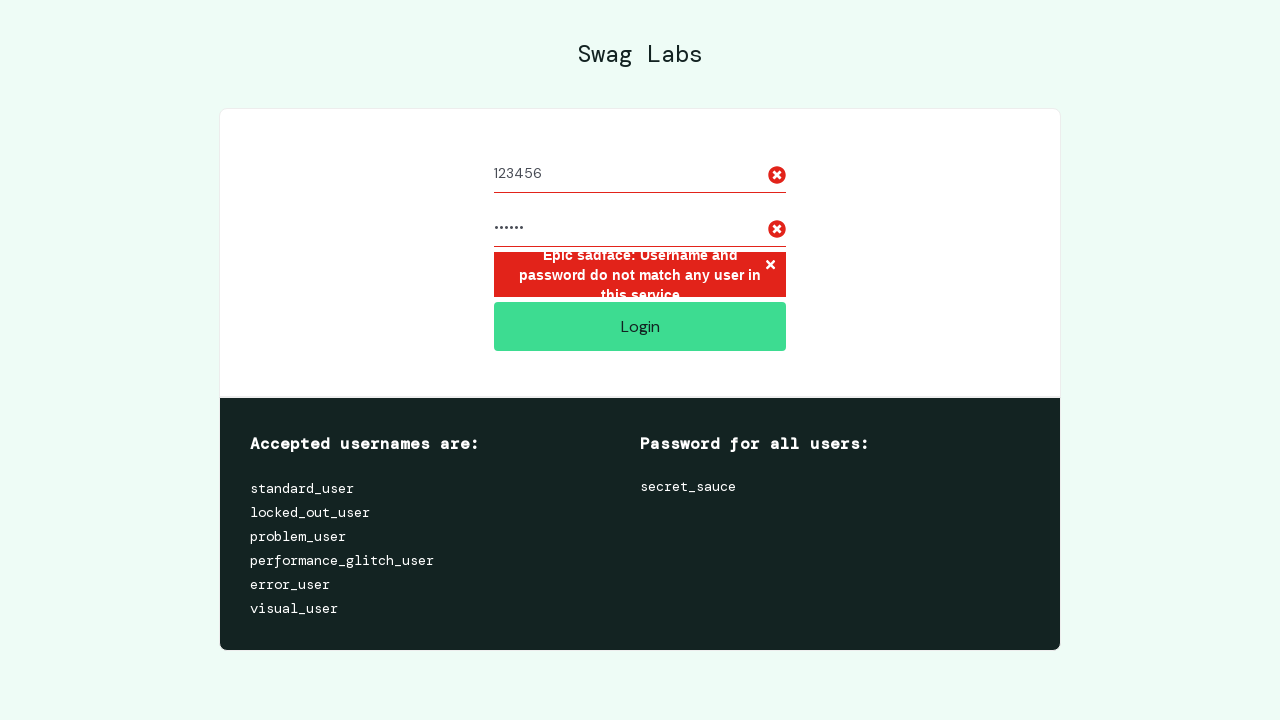